Tests mouse hover navigation on SpiceJet website by hovering over SpiceClub menu and clicking Our Program, then hovering over Add-ons menu and clicking SpicePlus link.

Starting URL: https://www.spicejet.com/

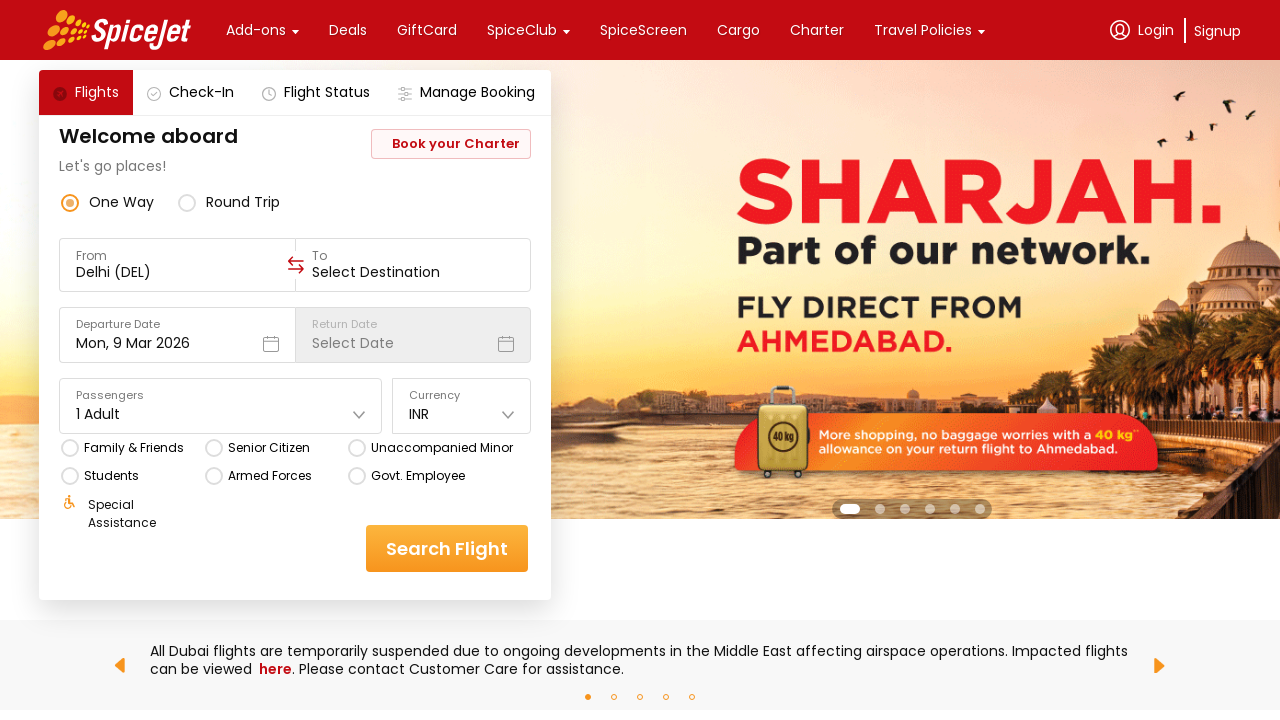

Hovered over SpiceClub menu item at (522, 30) on xpath=//div[@class='css-76zvg2 r-jwli3a r-ubezar r-16dba41 r-1pzd9i8'][normalize
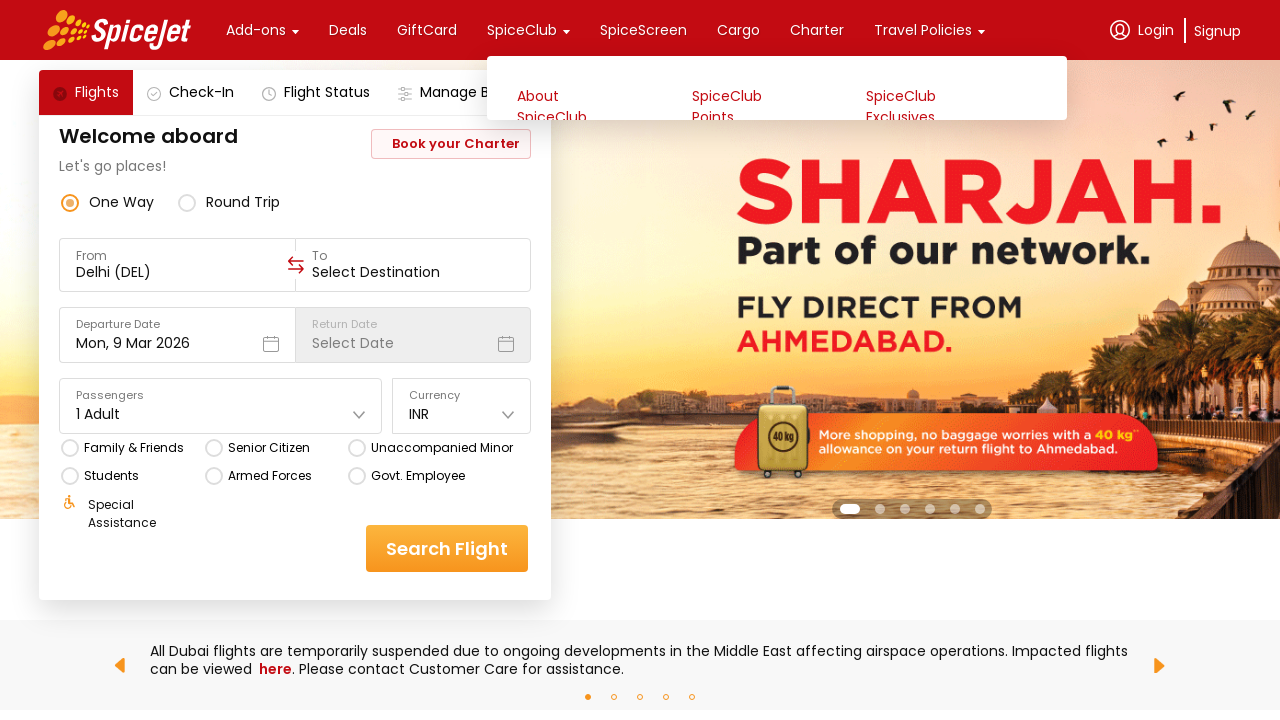

Clicked on 'Our Program' link in SpiceClub dropdown at (601, 146) on internal:text="Our Program"i
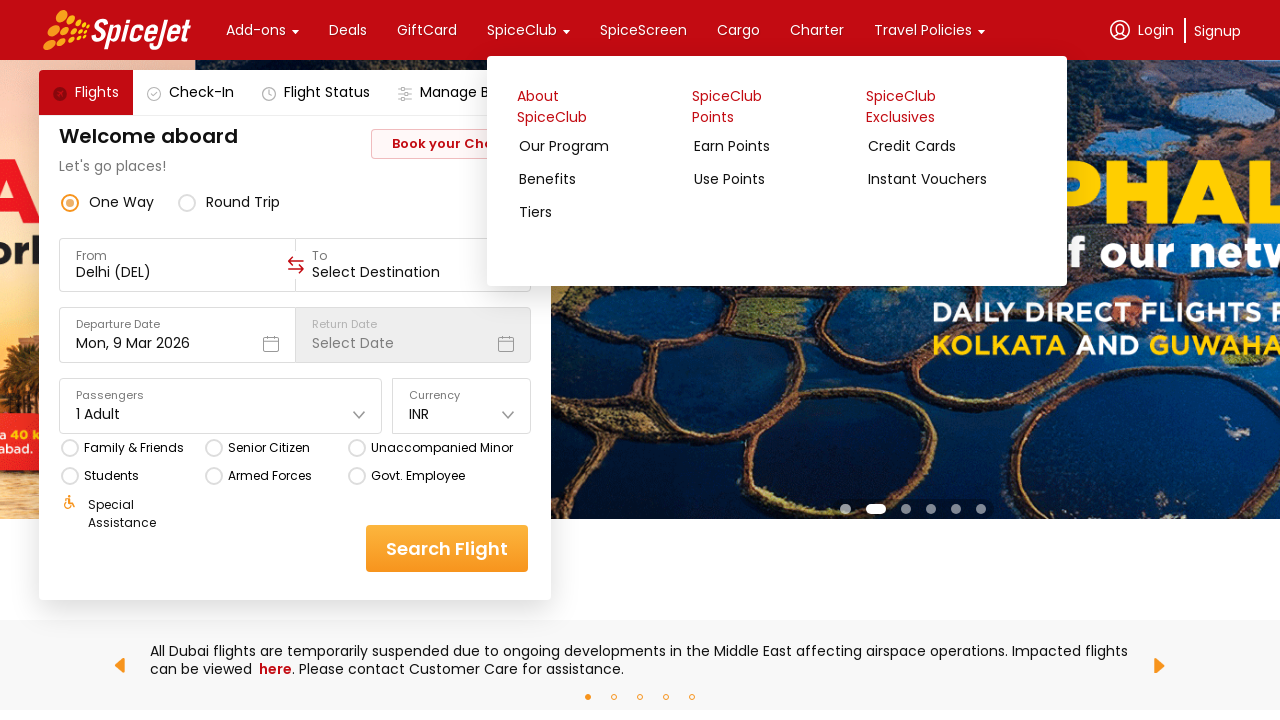

Waited for page to load (networkidle)
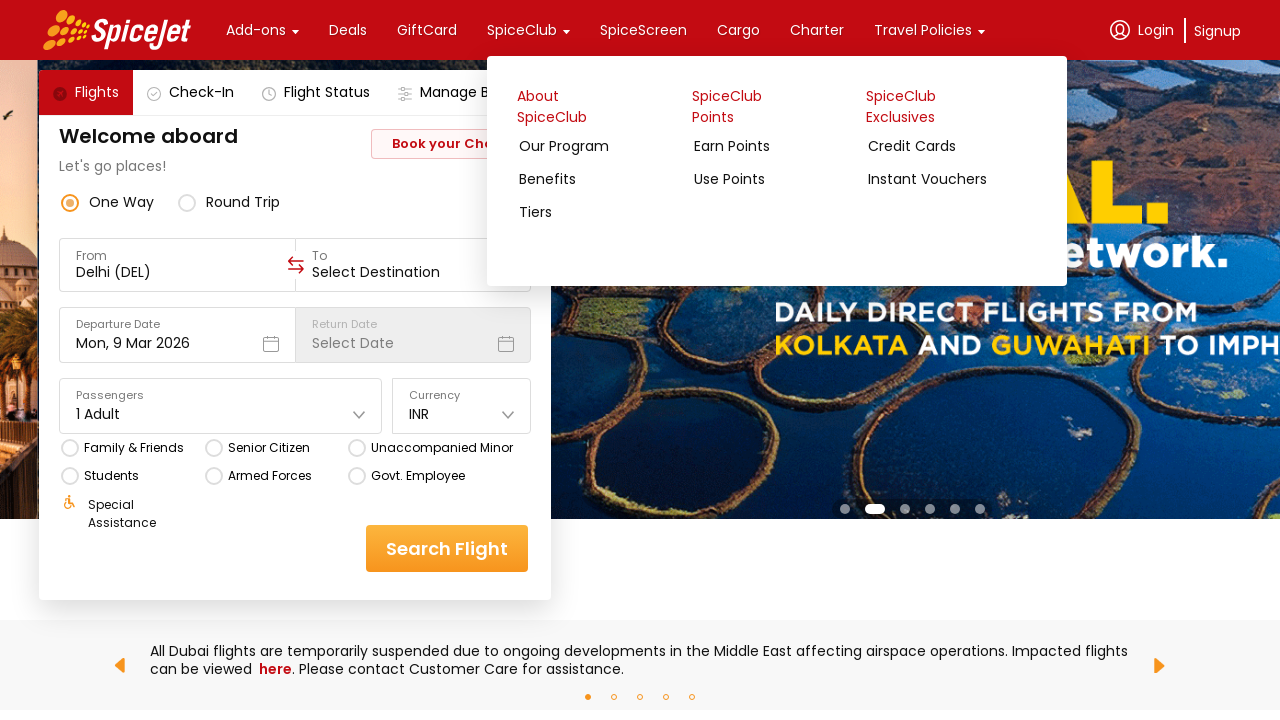

Navigated back to SpiceJet homepage
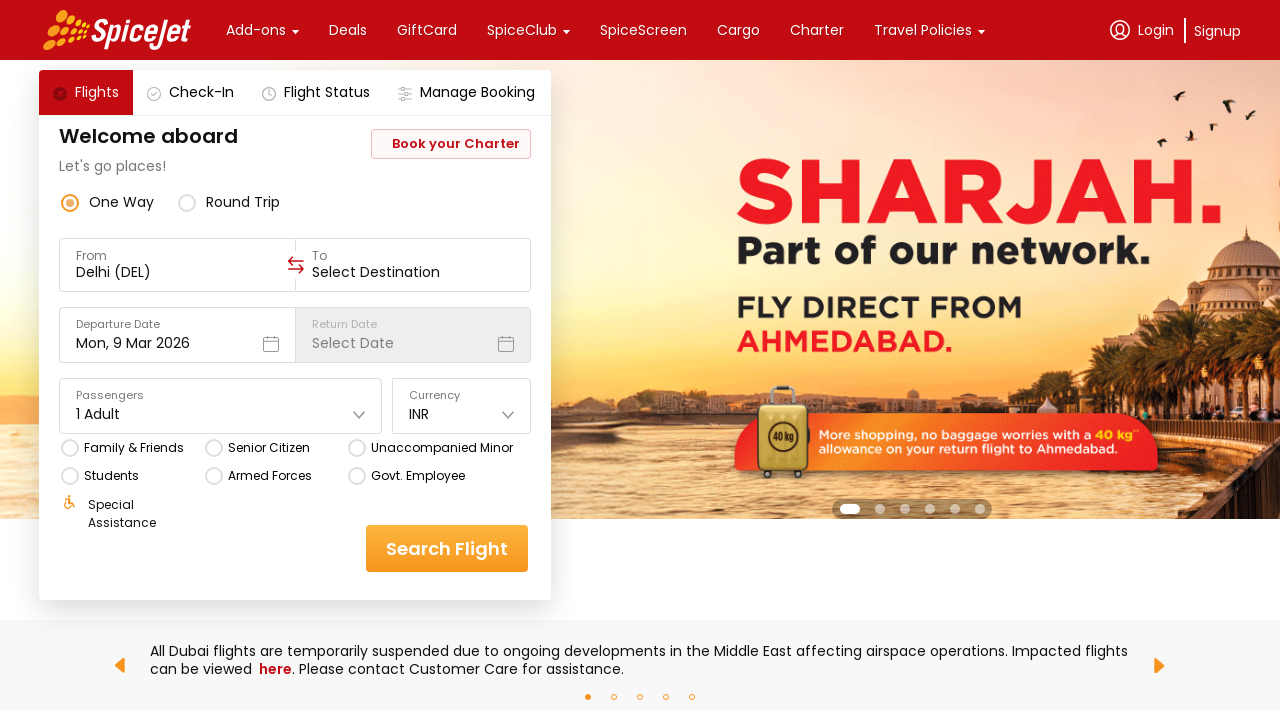

Hovered over Add-ons menu item at (256, 30) on xpath=//div[contains(text(),'Add-ons')]
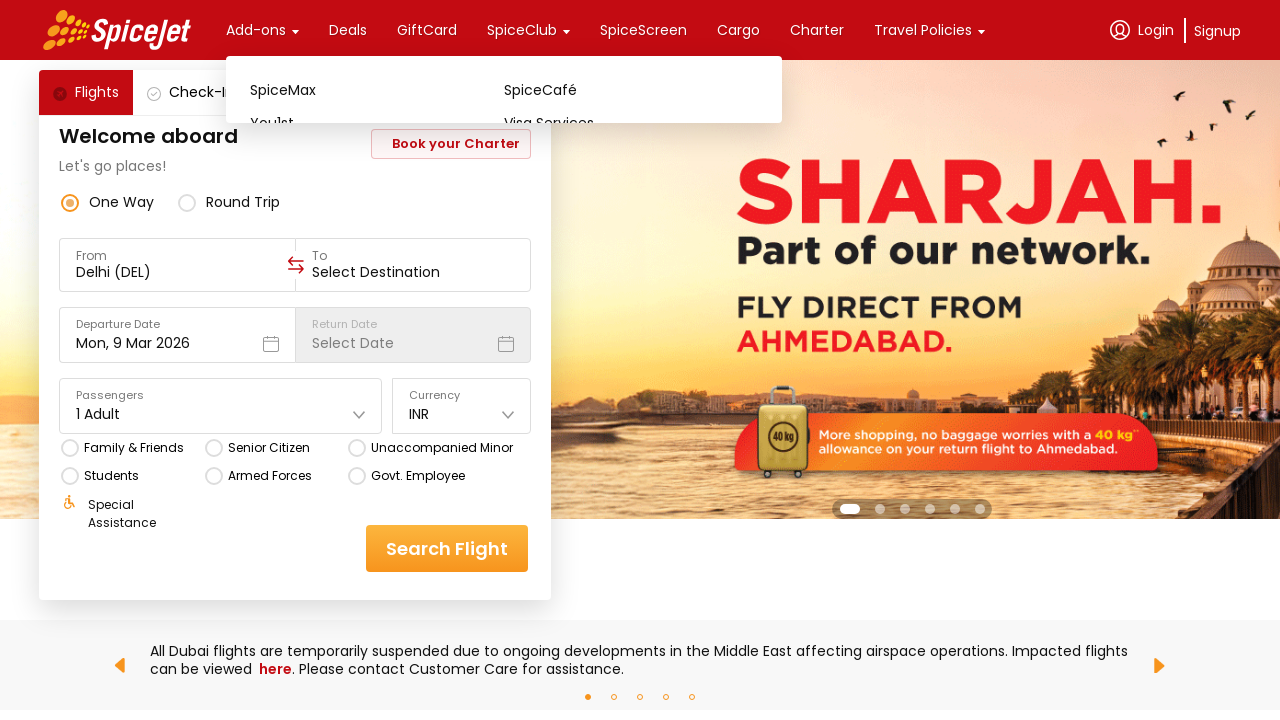

Clicked on SpicePlus link in Add-ons dropdown at (631, 294) on internal:role=link[name="SpicePlus"s] >> nth=0
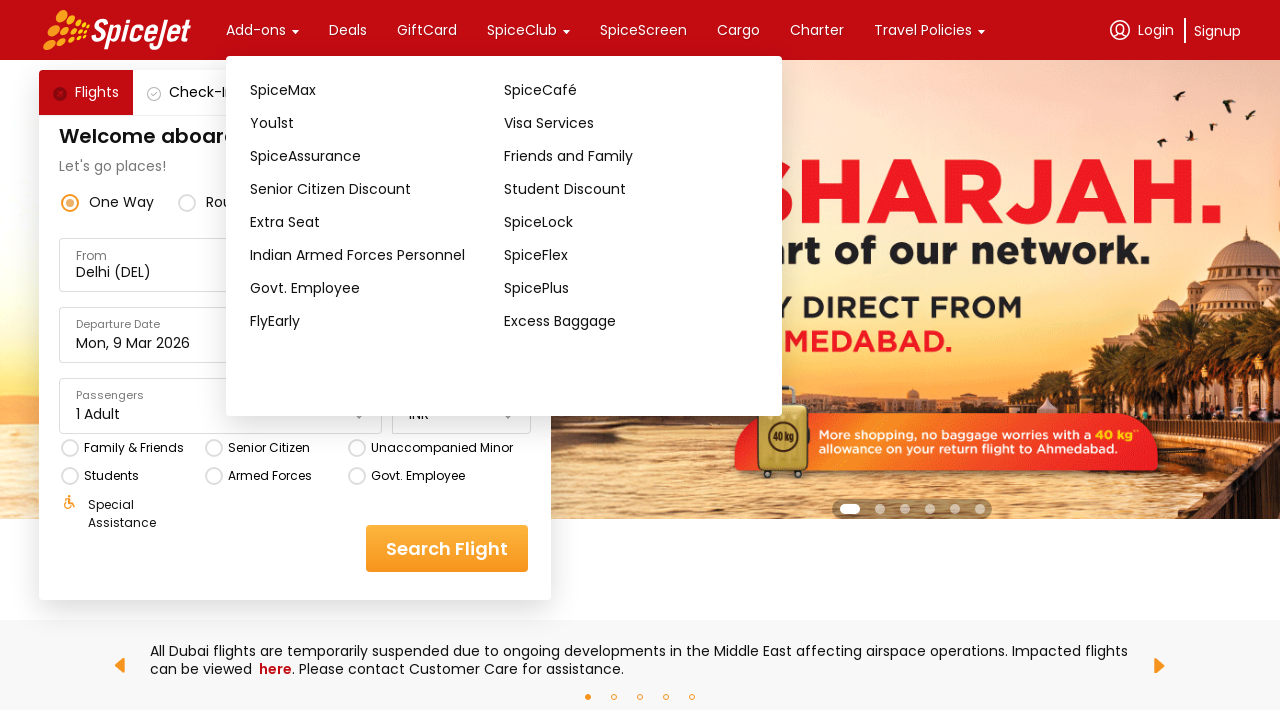

Waited for SpicePlus page to load (networkidle)
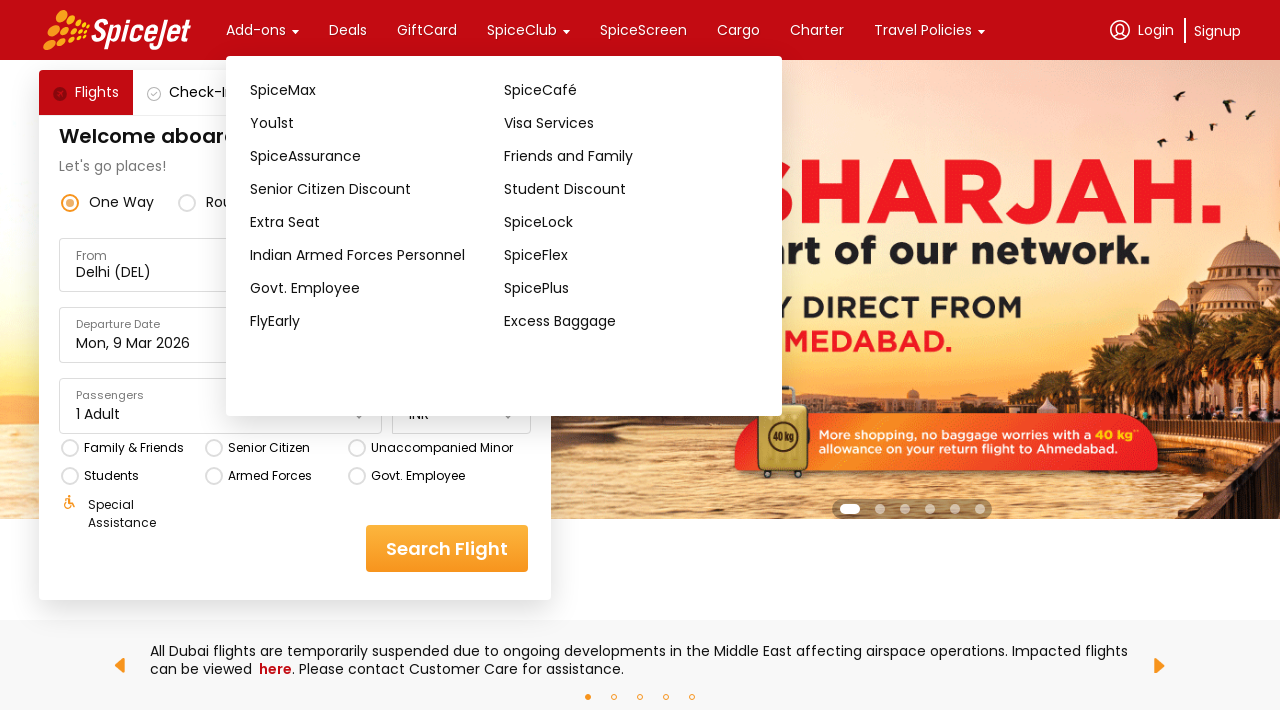

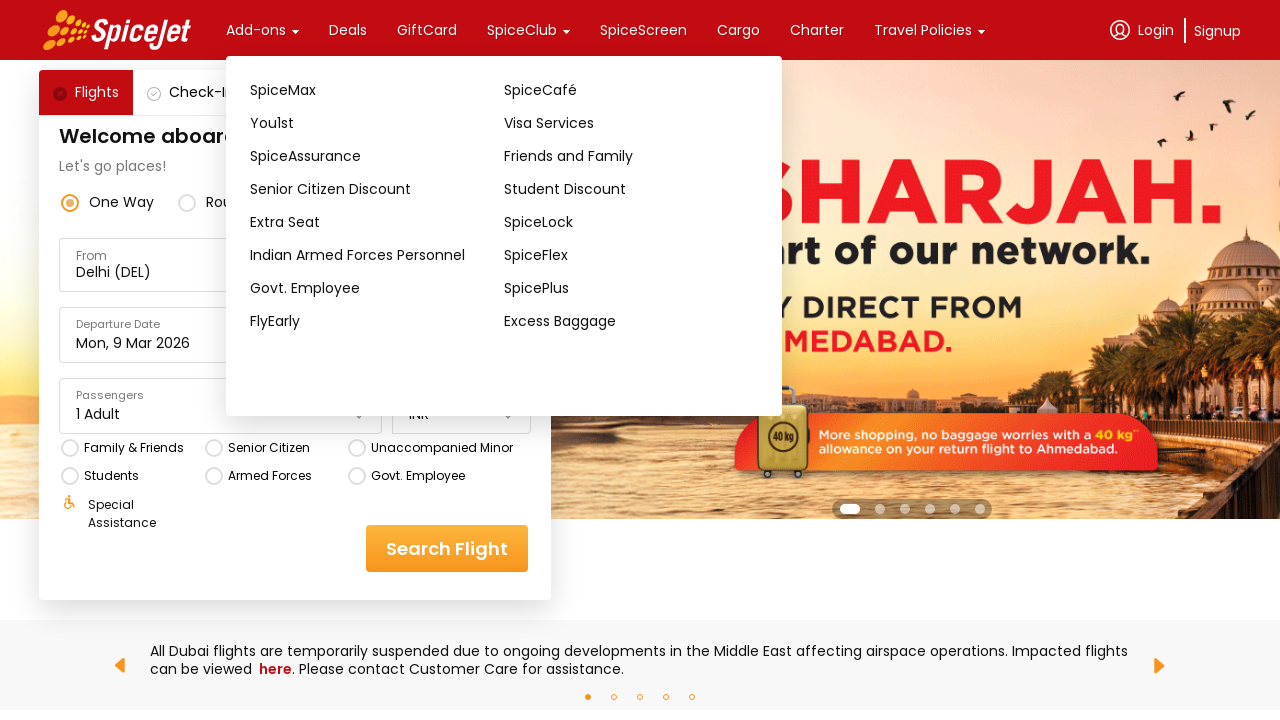